Navigates to the Selenium official website, verifies the page title is "Selenium", then clicks on the WebDriver button and verifies the resulting page title.

Starting URL: https://www.selenium.dev/

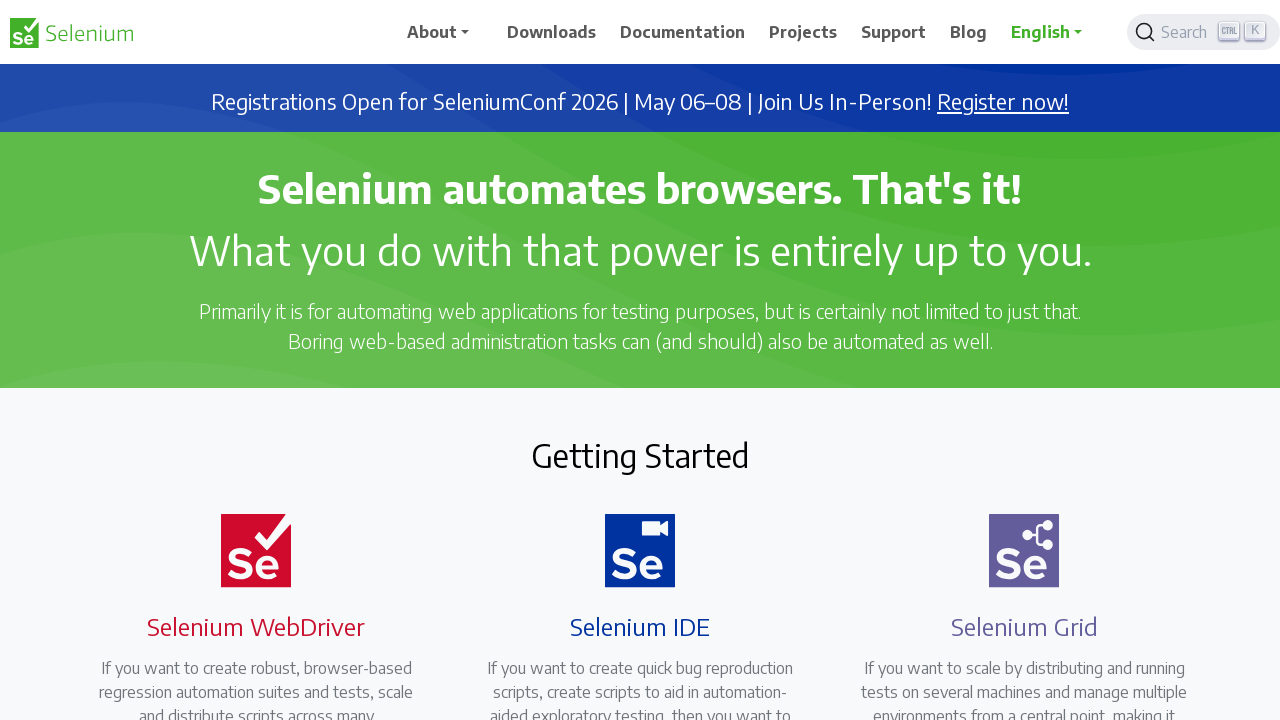

Verified initial page title is 'Selenium'
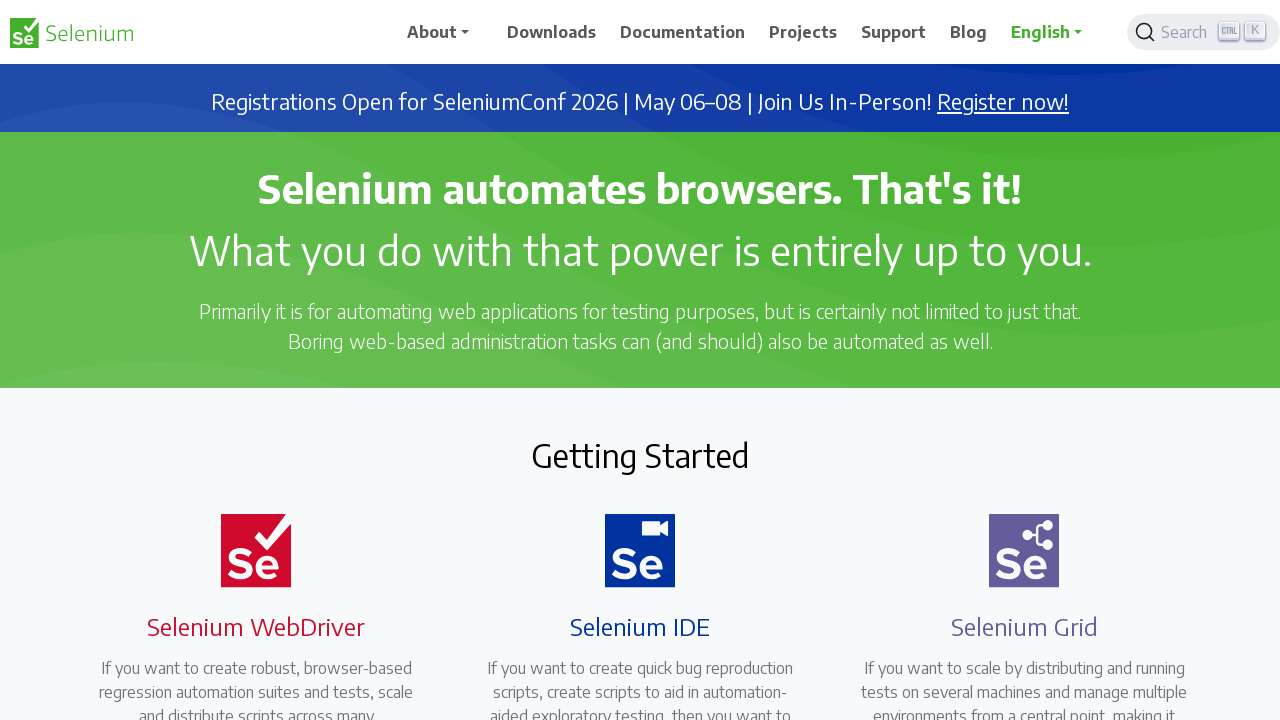

Clicked on the Selenium WebDriver button at (244, 360) on xpath=//*[contains(@class, 'selenium-button selenium-webdriver')]
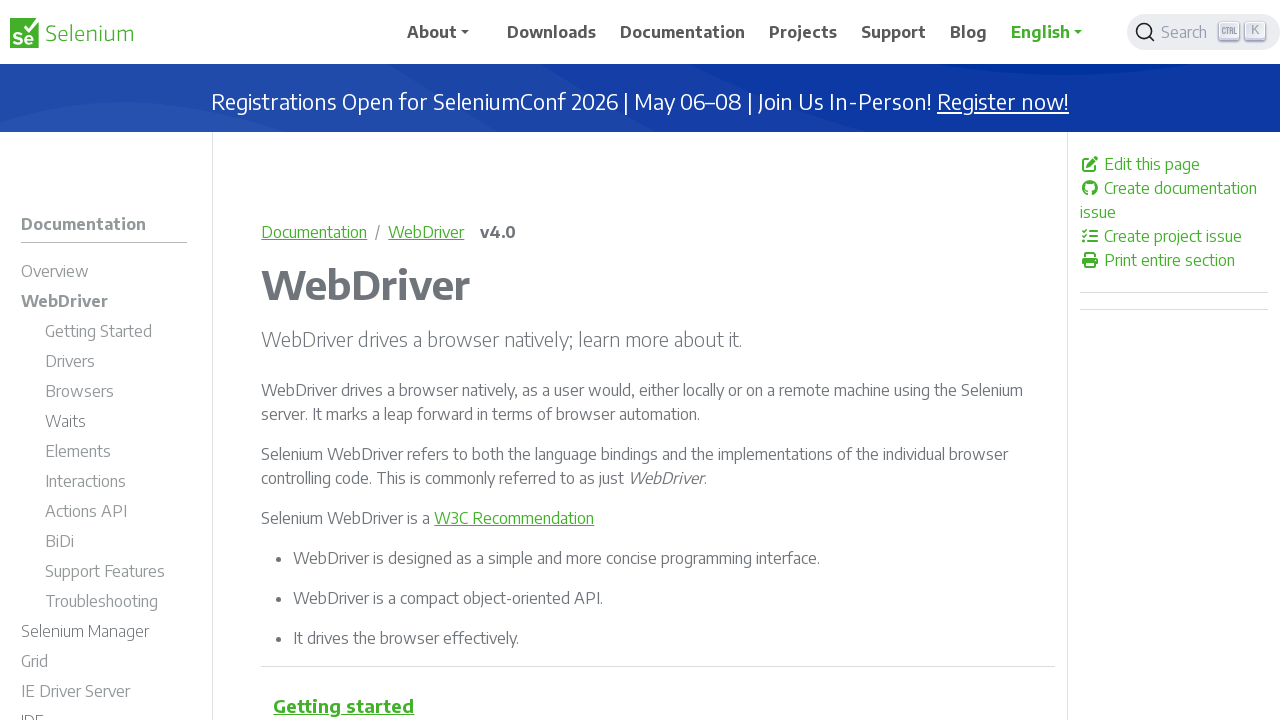

WebDriver page loaded
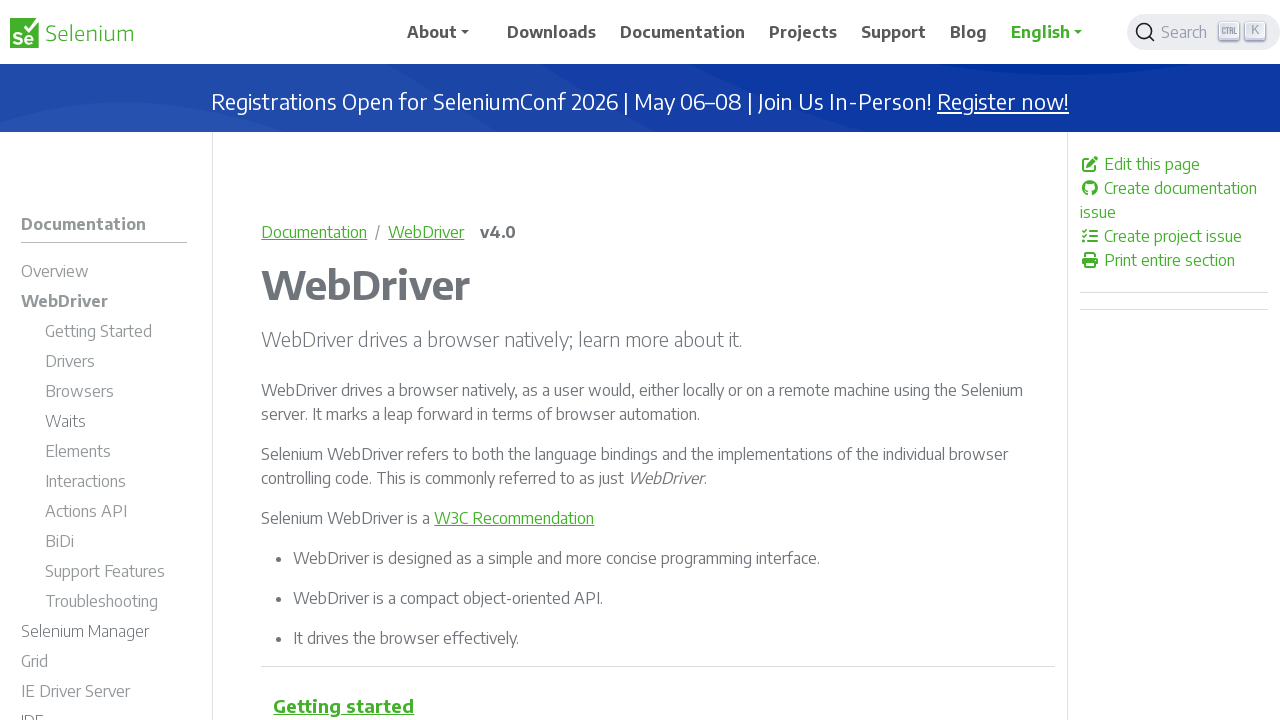

Verified WebDriver page title is 'WebDriver | Selenium'
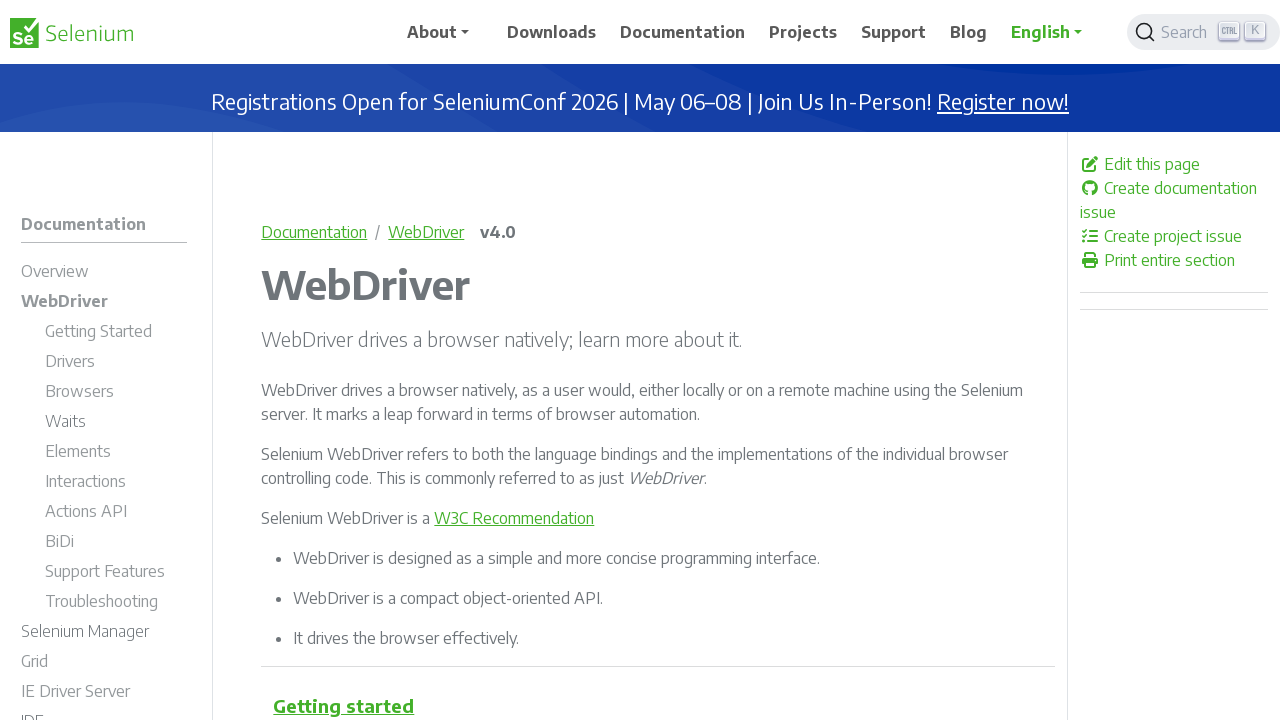

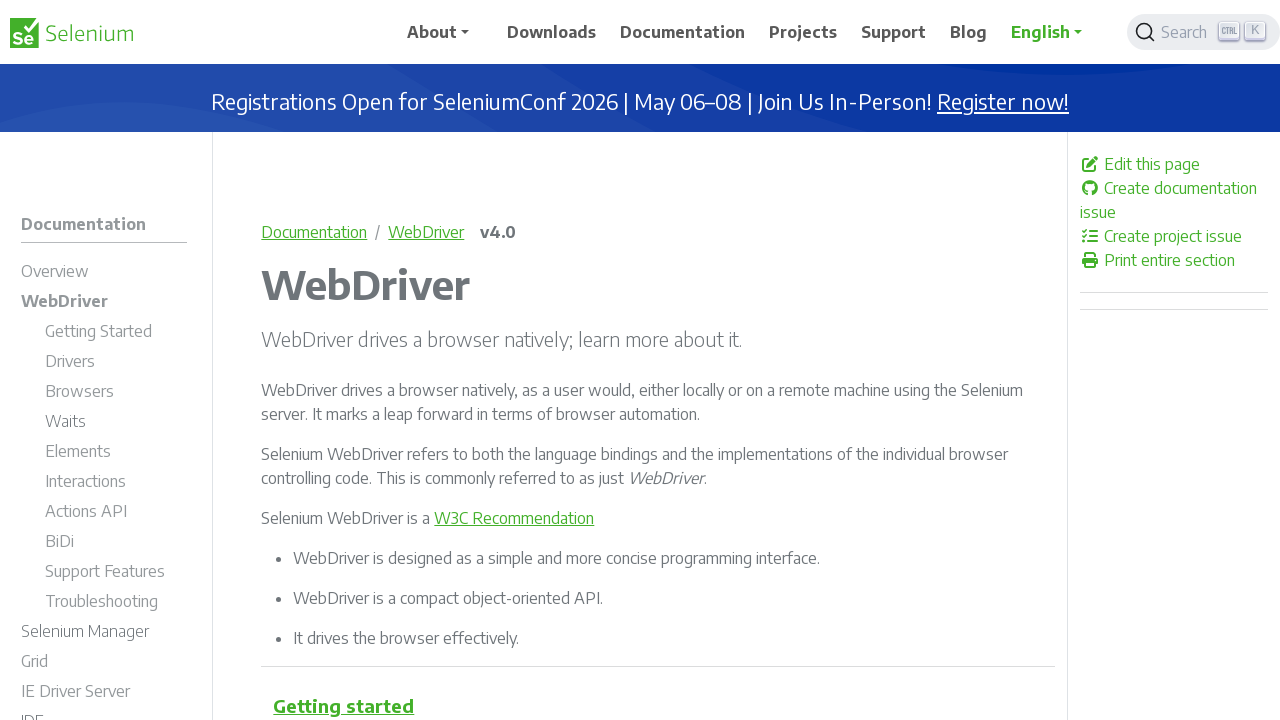